Tests selecting an option from a dropdown menu by clicking on 'Option 1' and verifying it is selected

Starting URL: http://the-internet.herokuapp.com/dropdown

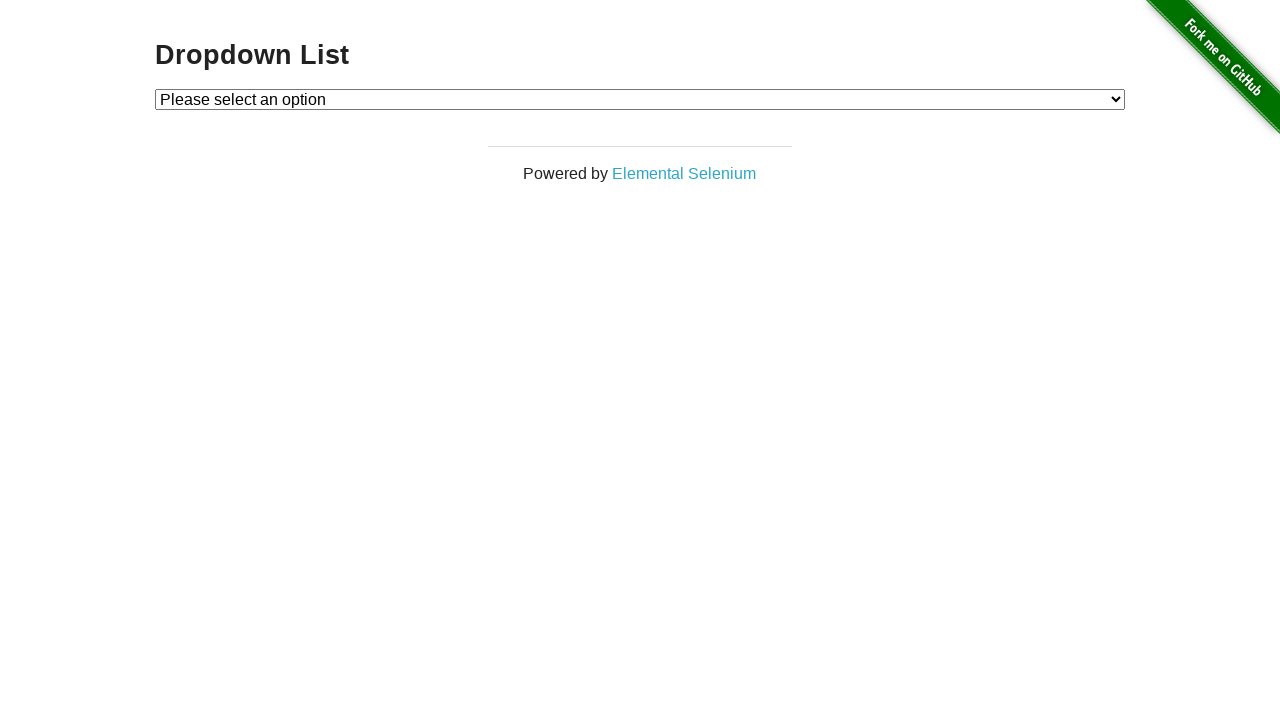

Navigated to dropdown test page
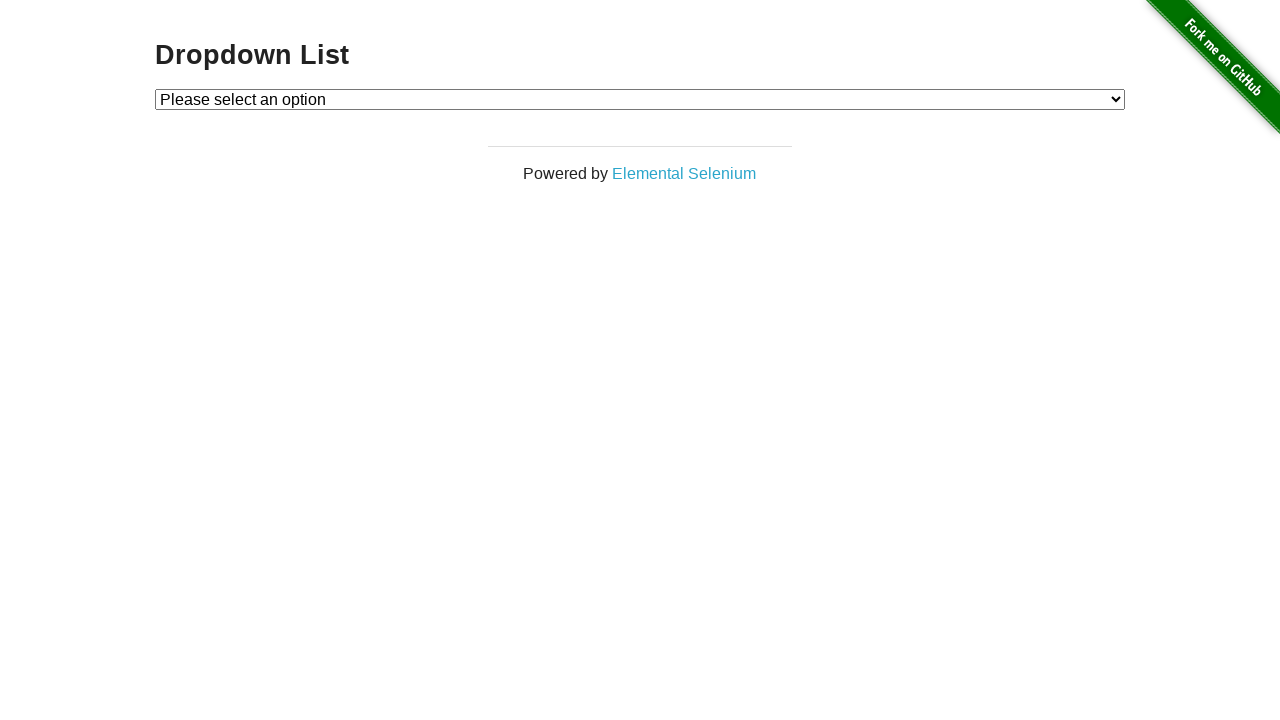

Dropdown menu is visible
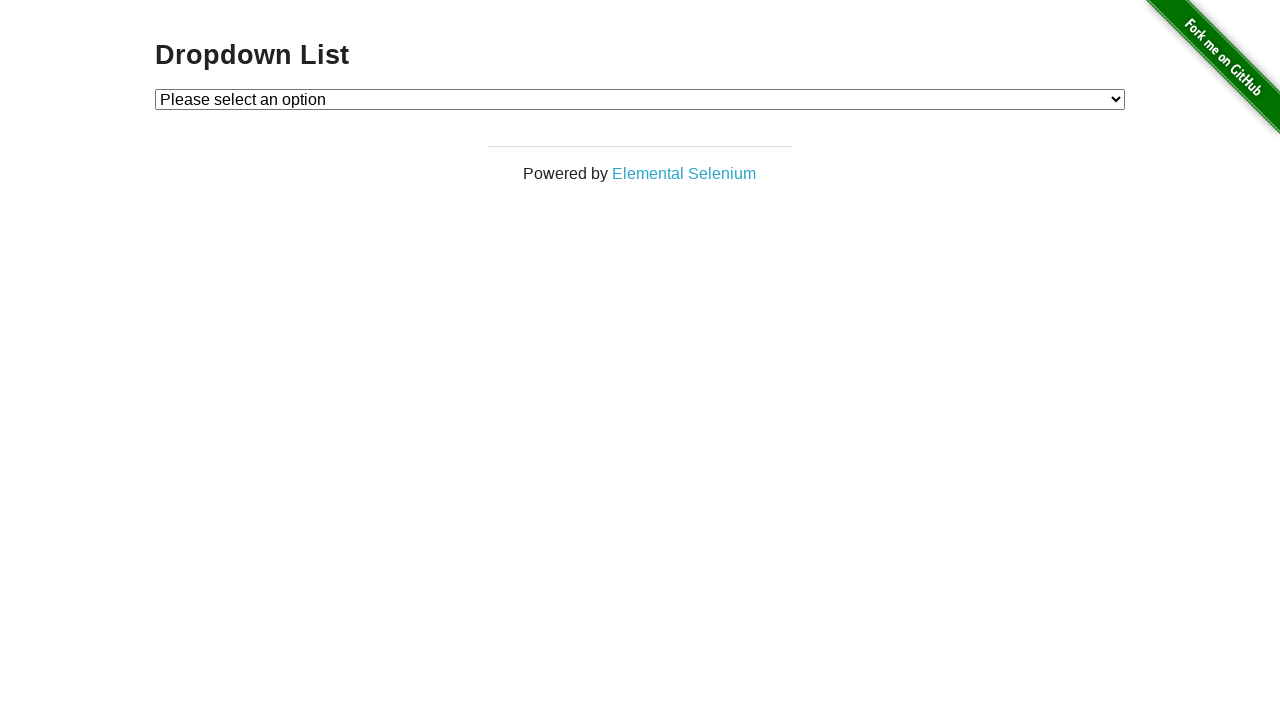

Selected 'Option 1' from the dropdown menu on #dropdown
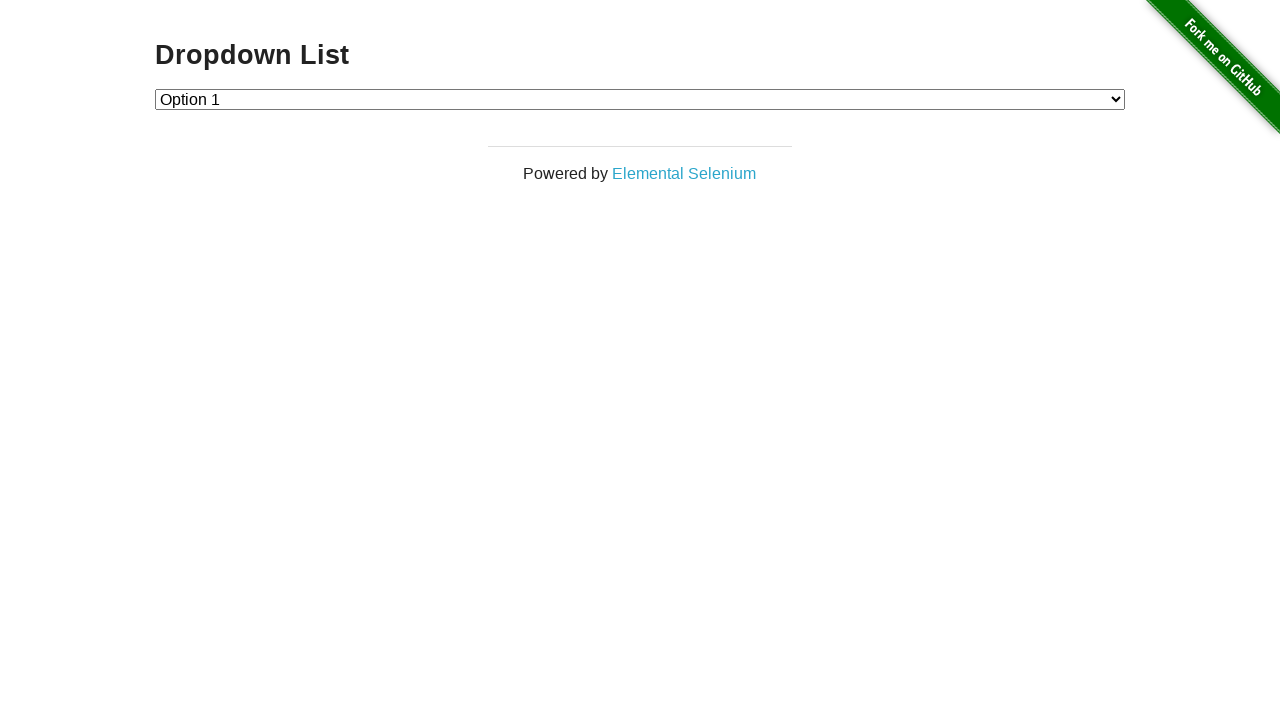

Retrieved selected dropdown value
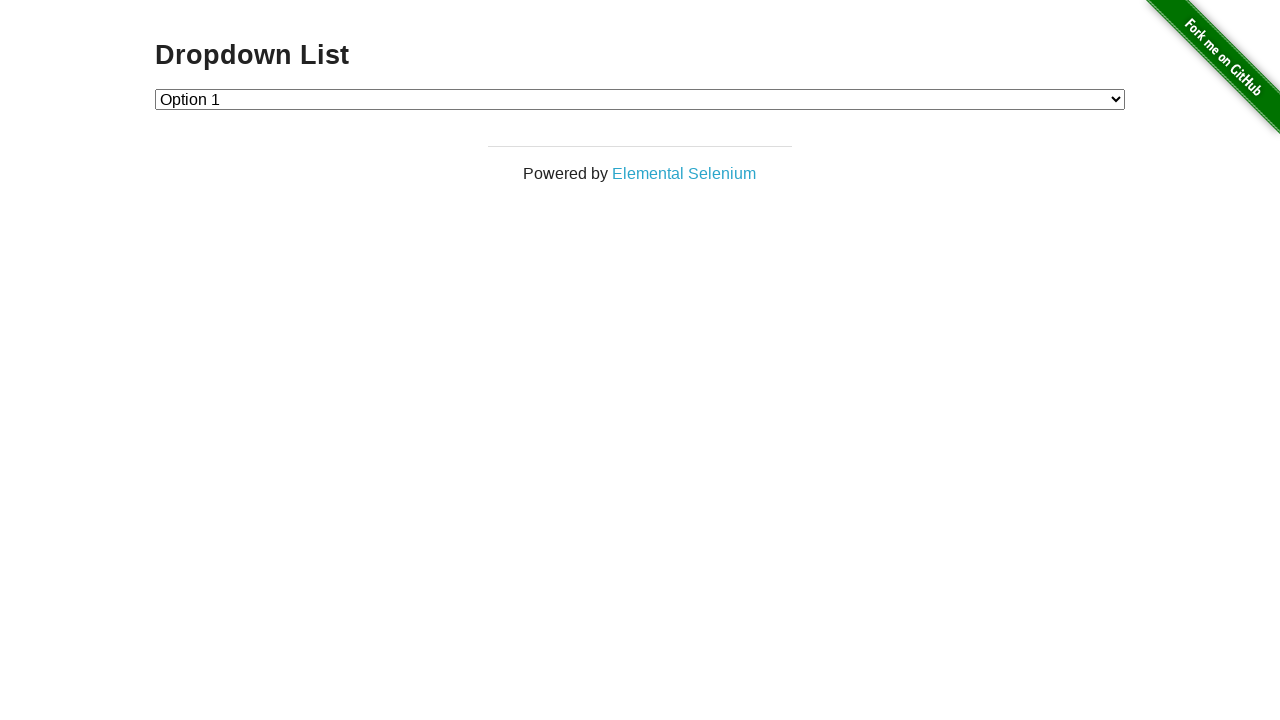

Verified that 'Option 1' (value '1') is selected
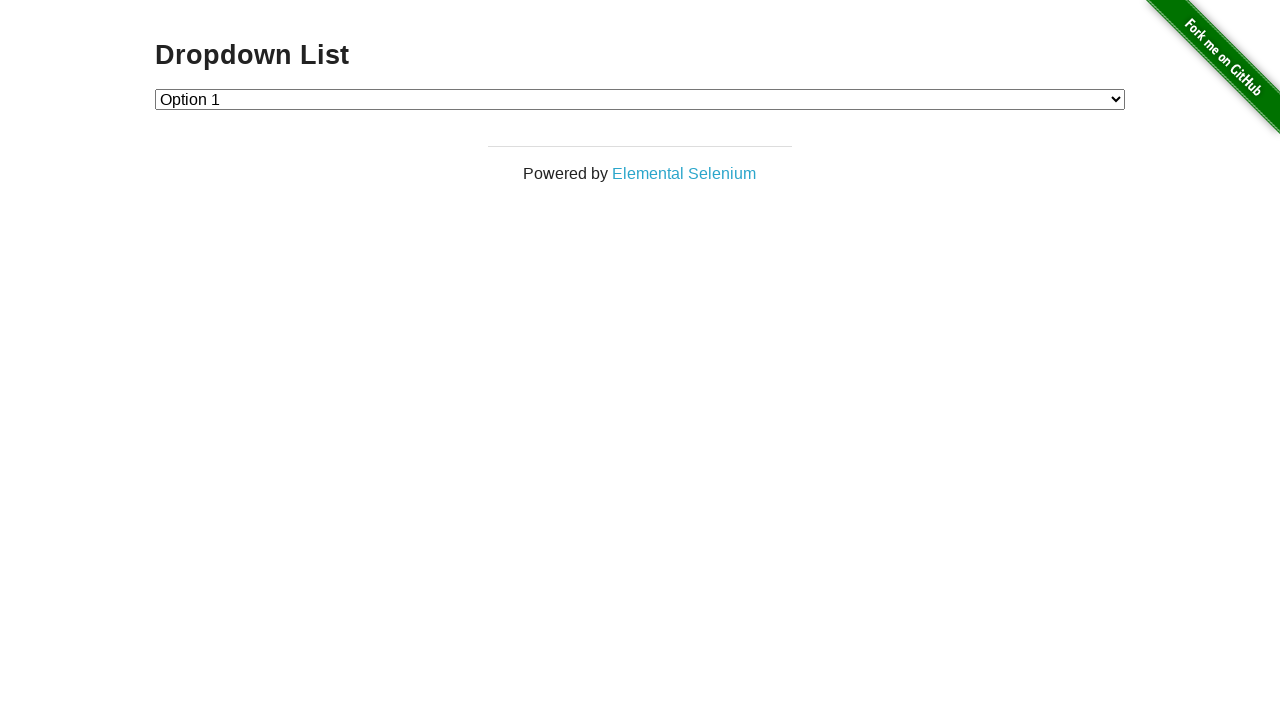

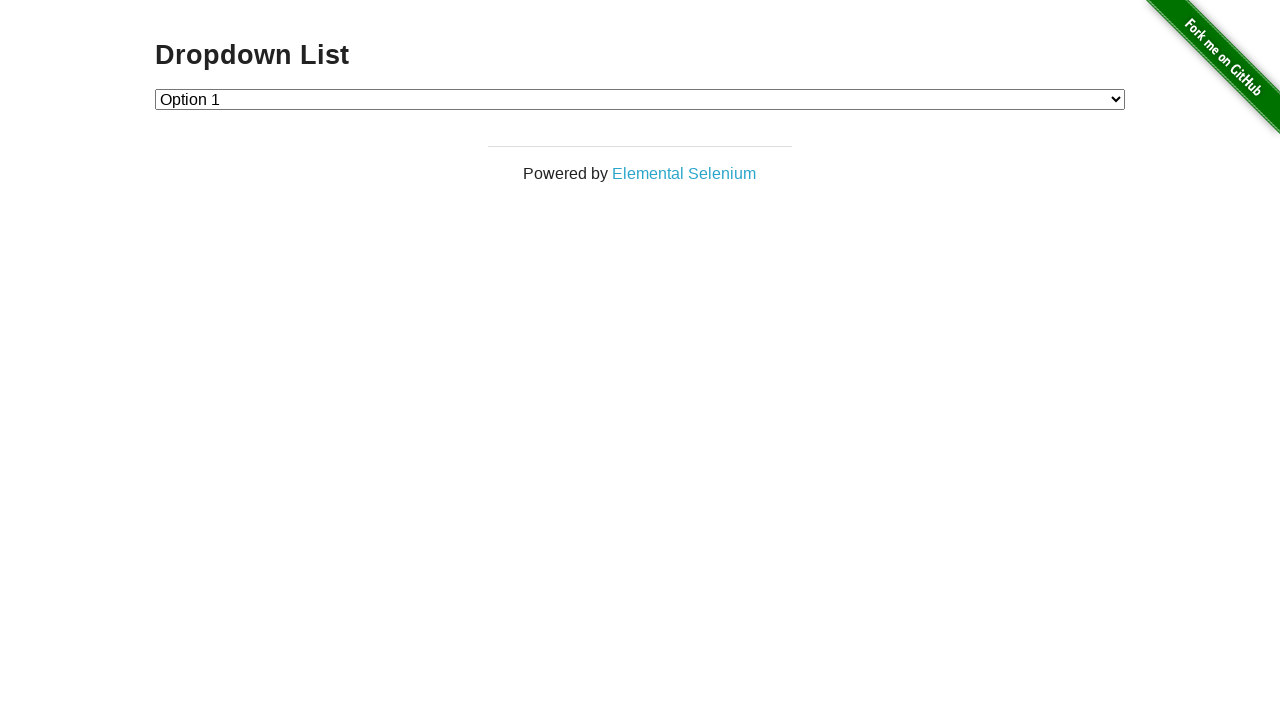